Tests that new todo items are appended to the bottom of the list and the counter shows correct count

Starting URL: https://demo.playwright.dev/todomvc

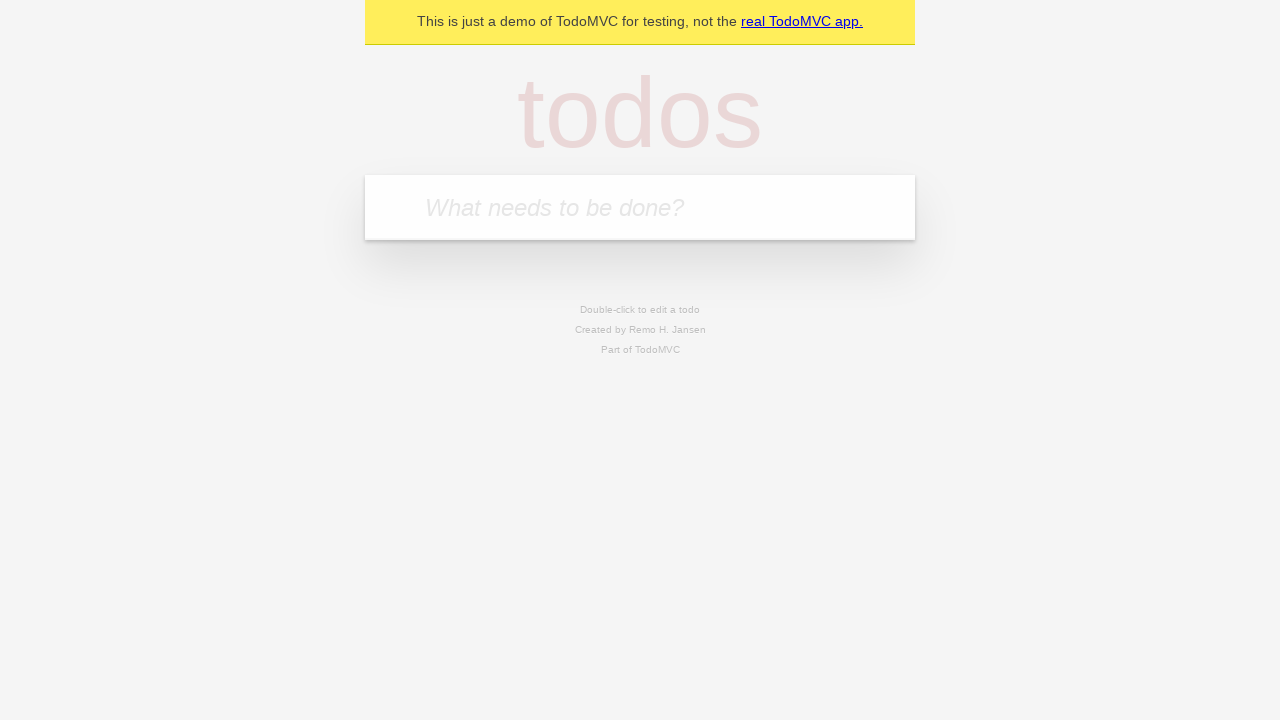

Navigated to TodoMVC demo application
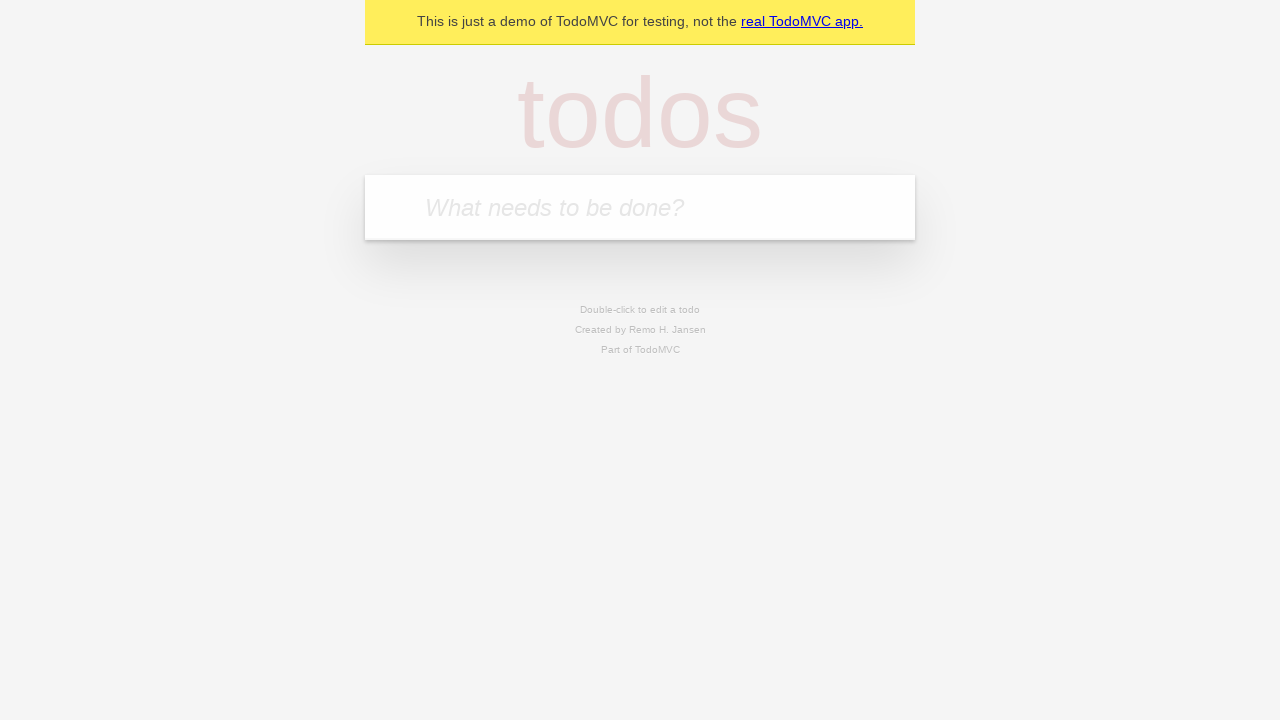

Located the todo input field
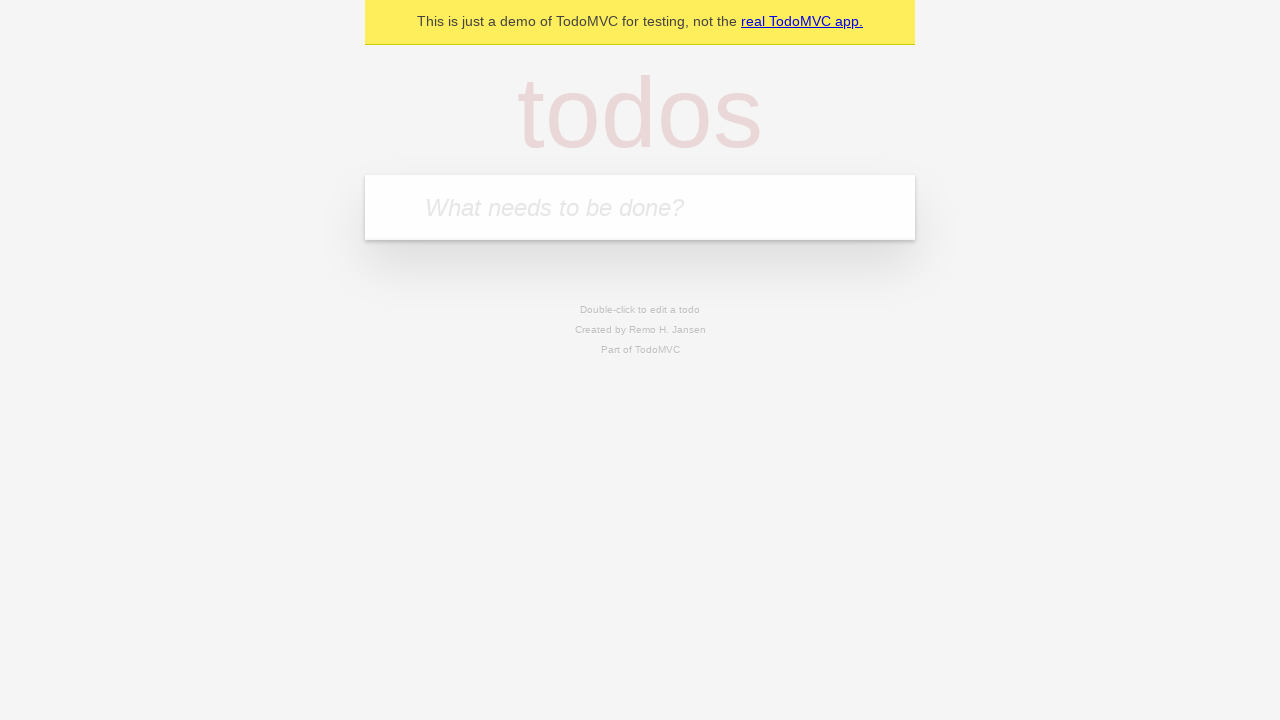

Filled first todo item: 'buy some cheese' on internal:attr=[placeholder="What needs to be done?"i]
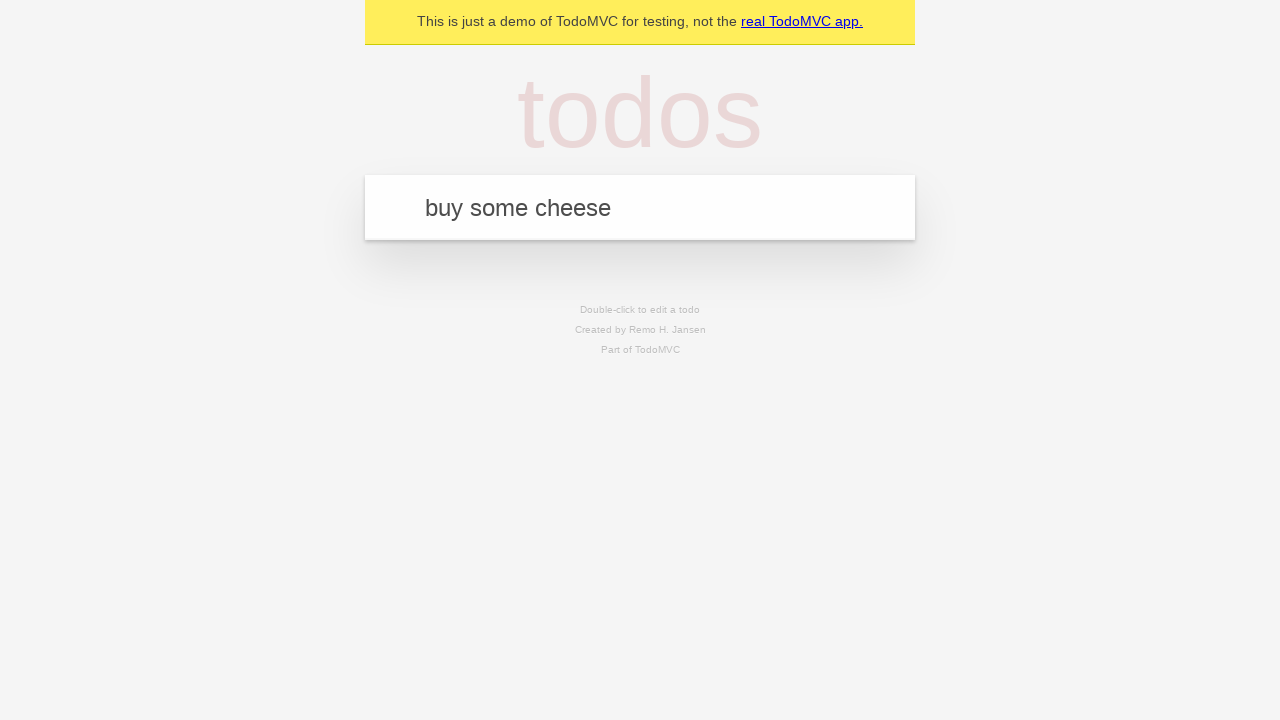

Pressed Enter to add first todo item on internal:attr=[placeholder="What needs to be done?"i]
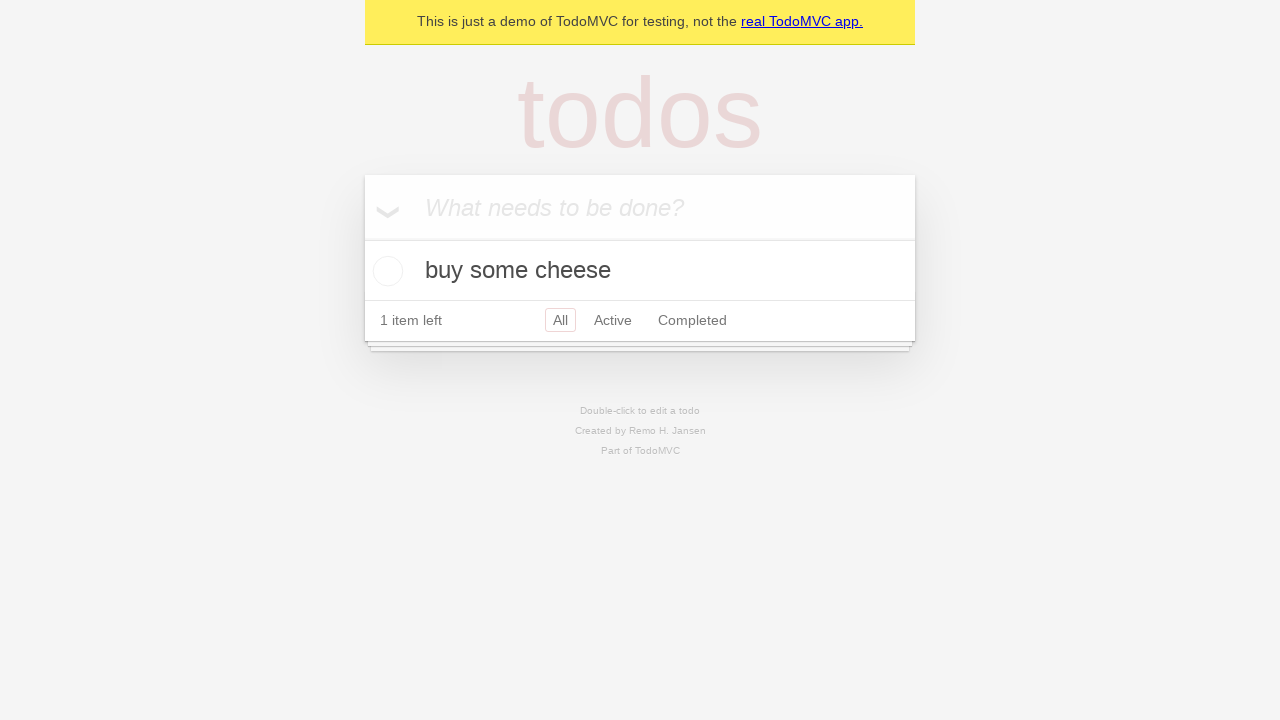

Filled second todo item: 'feed the cat' on internal:attr=[placeholder="What needs to be done?"i]
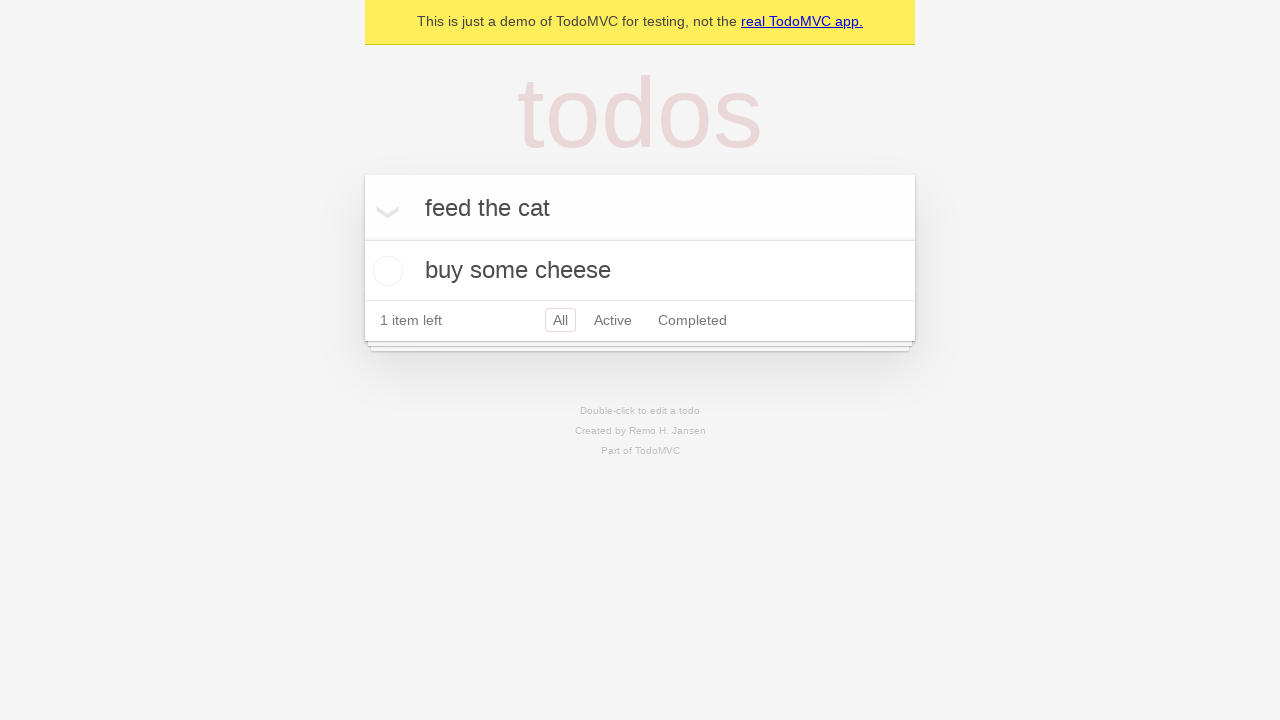

Pressed Enter to add second todo item on internal:attr=[placeholder="What needs to be done?"i]
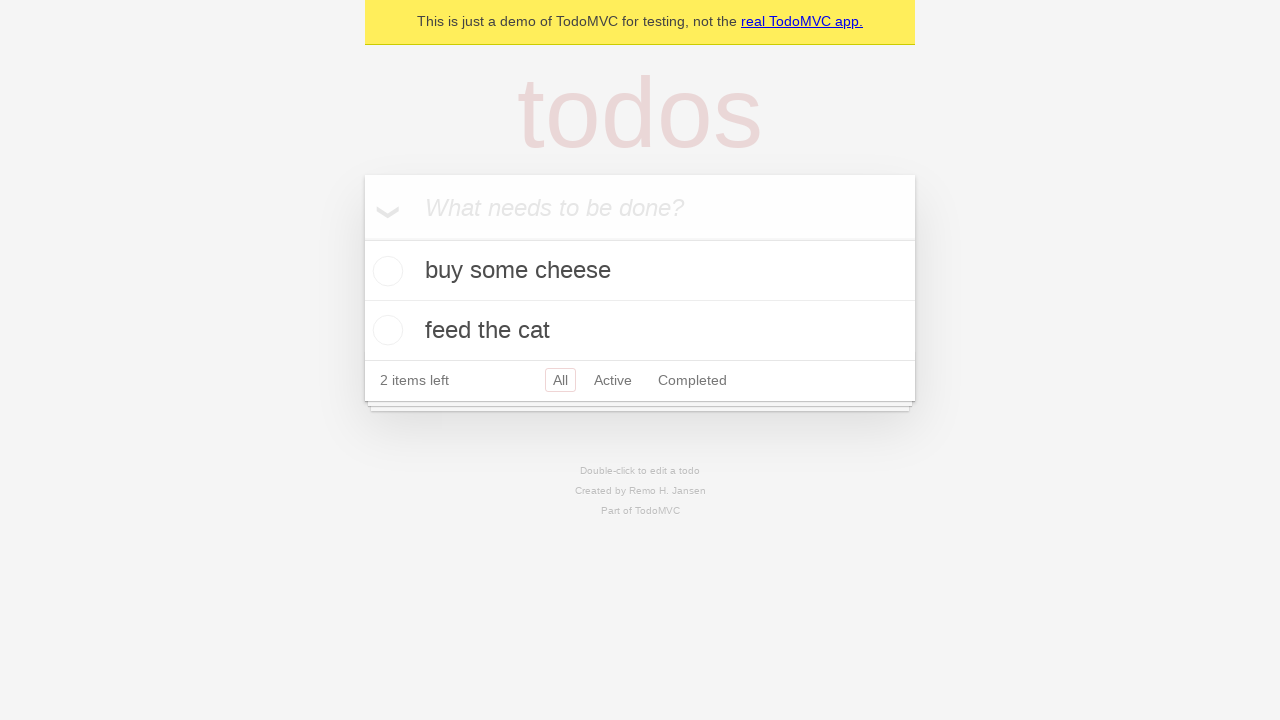

Filled third todo item: 'book a doctors appointment' on internal:attr=[placeholder="What needs to be done?"i]
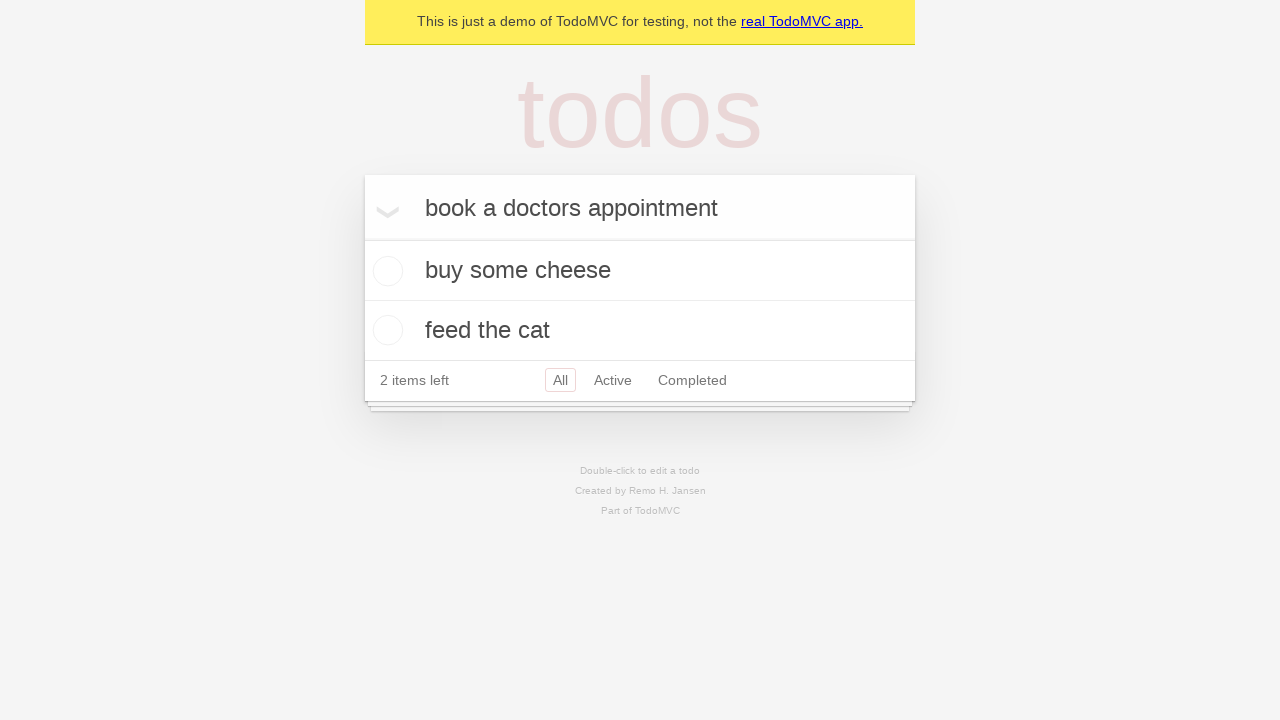

Pressed Enter to add third todo item on internal:attr=[placeholder="What needs to be done?"i]
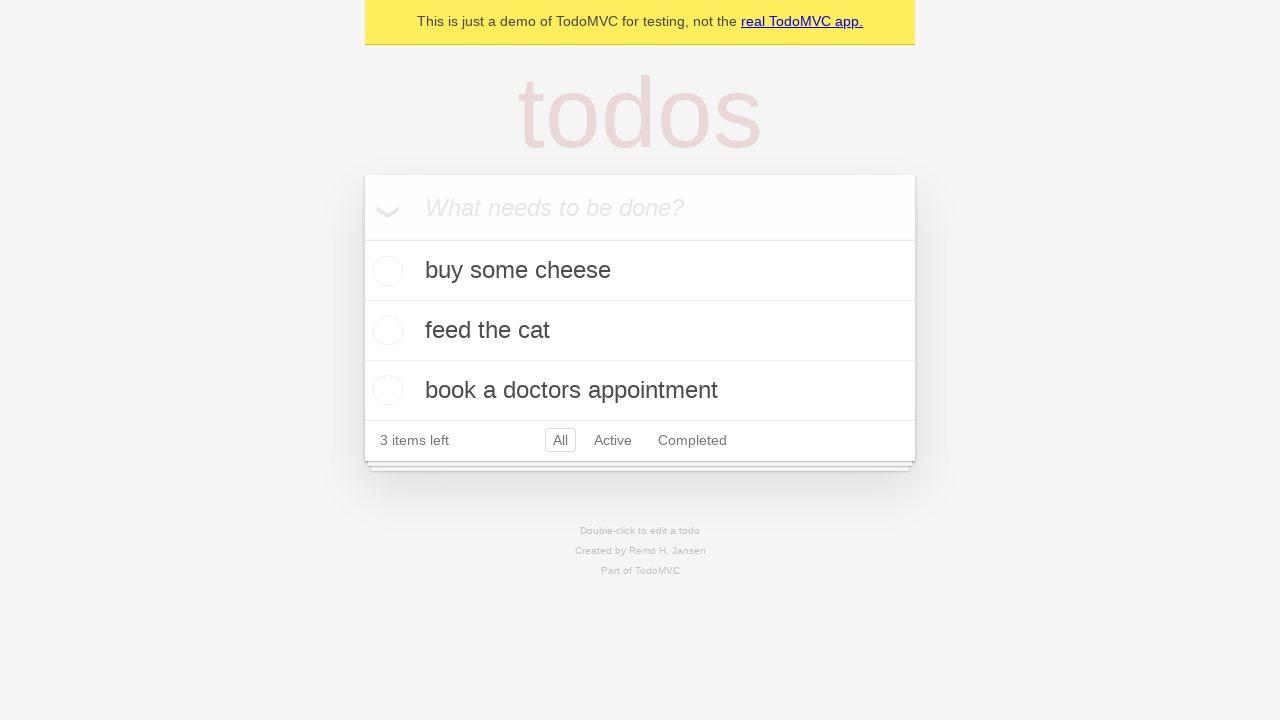

Counter shows '3 items left' - all todo items added successfully
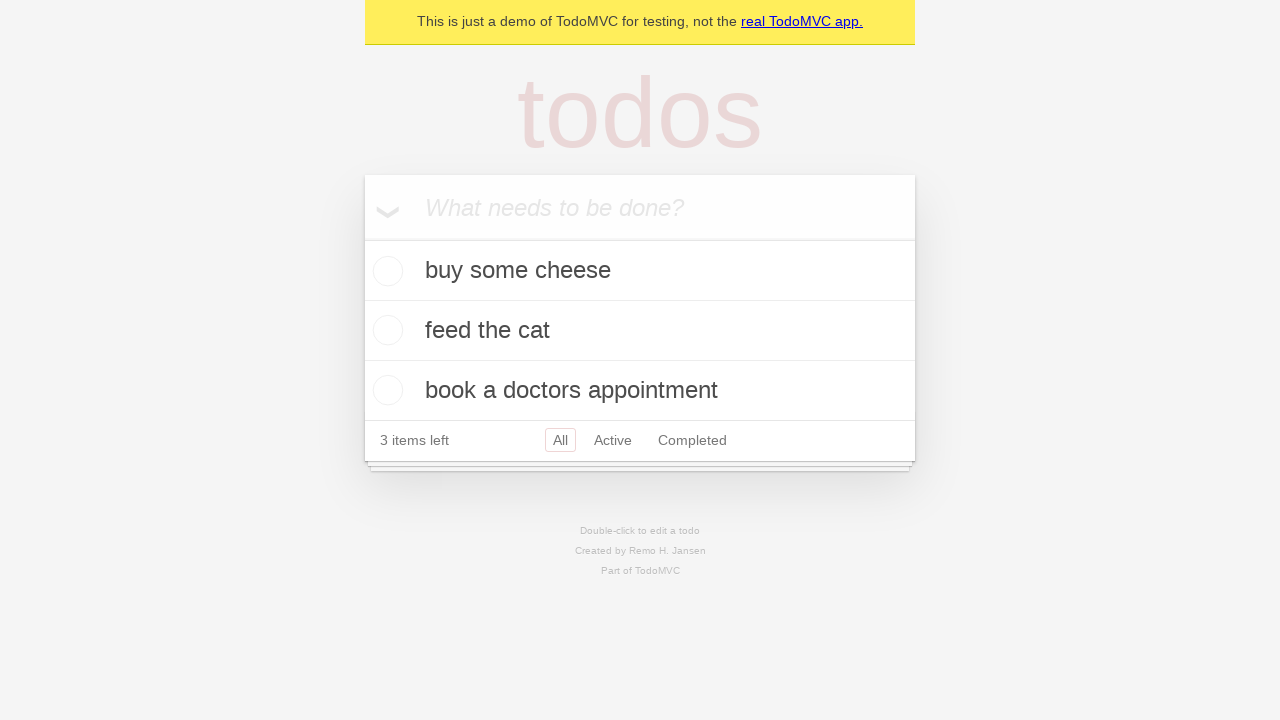

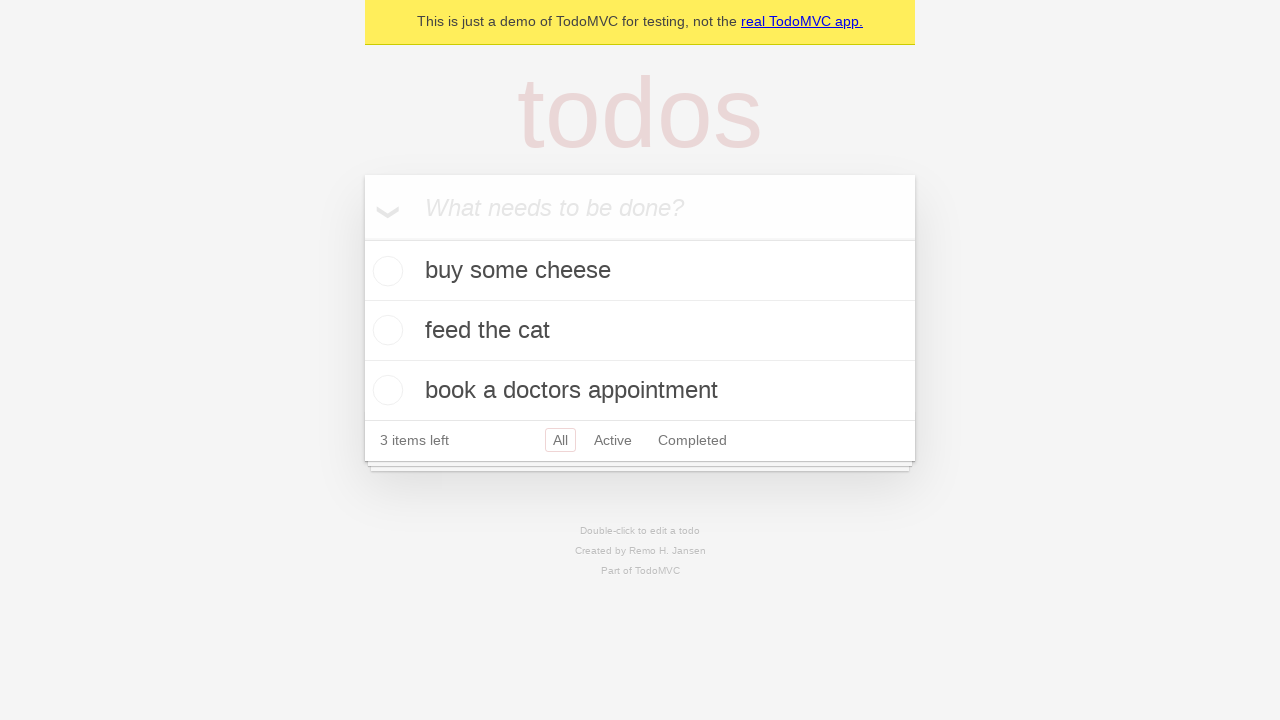